Navigates to GeeksforGeeks homepage and locates article path elements on the page using XPath selector

Starting URL: https://www.geeksforgeeks.org/

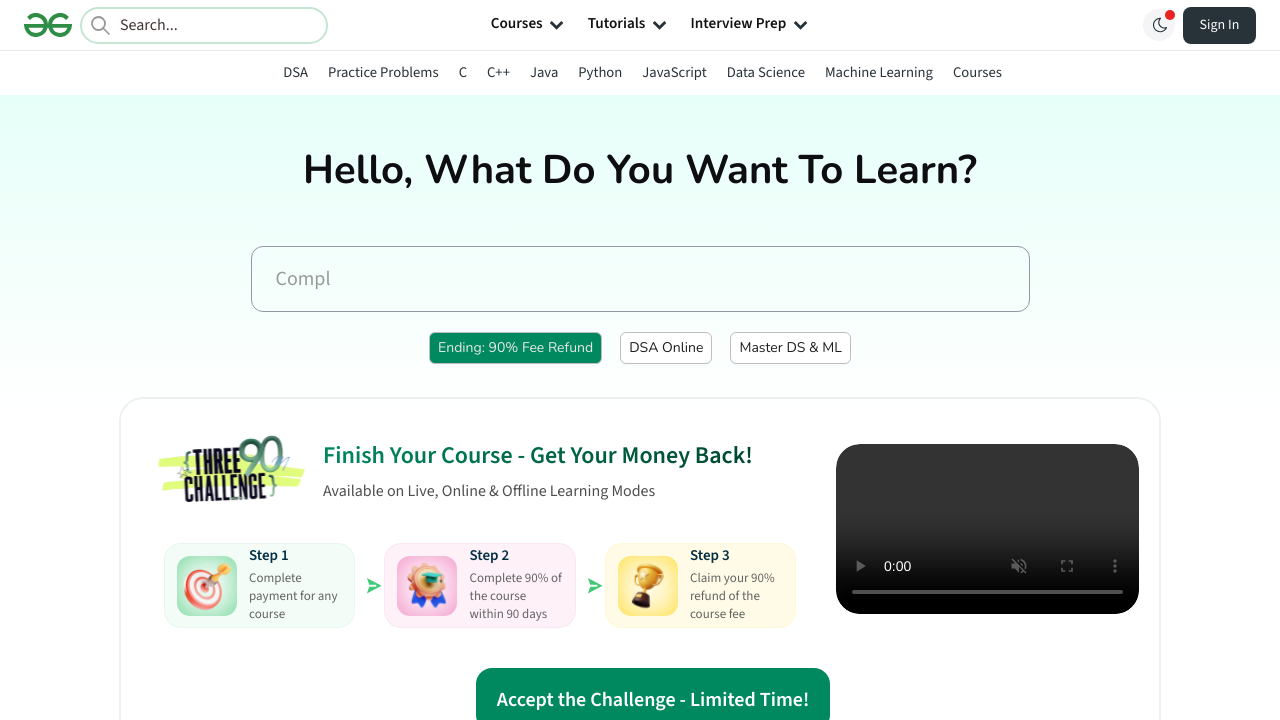

Navigated to GeeksforGeeks homepage
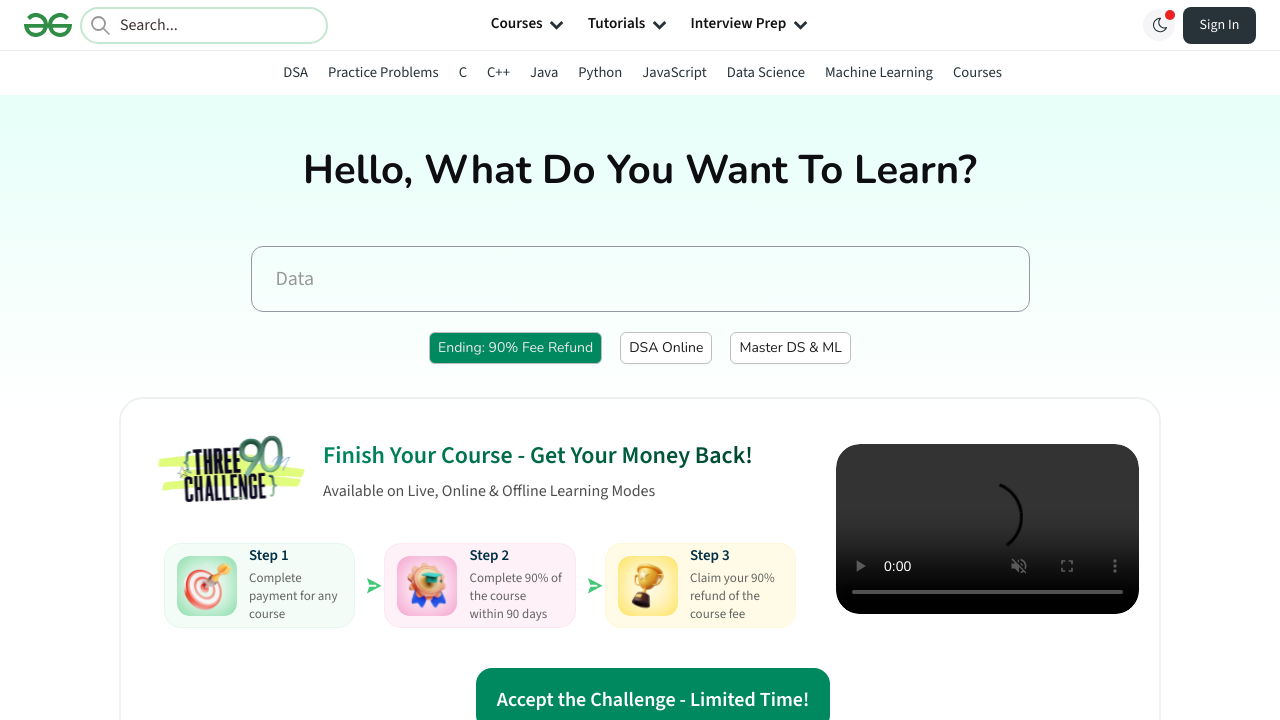

Waited for DOM to load completely
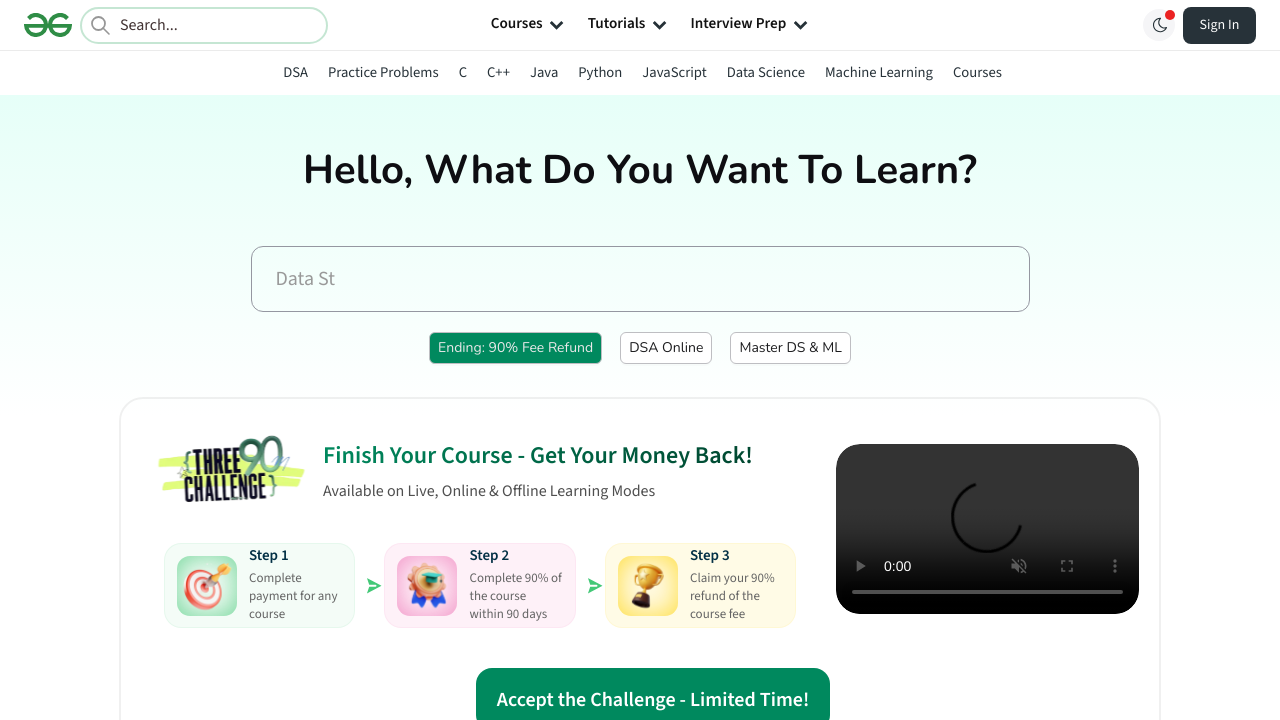

Located all article path elements using XPath selector
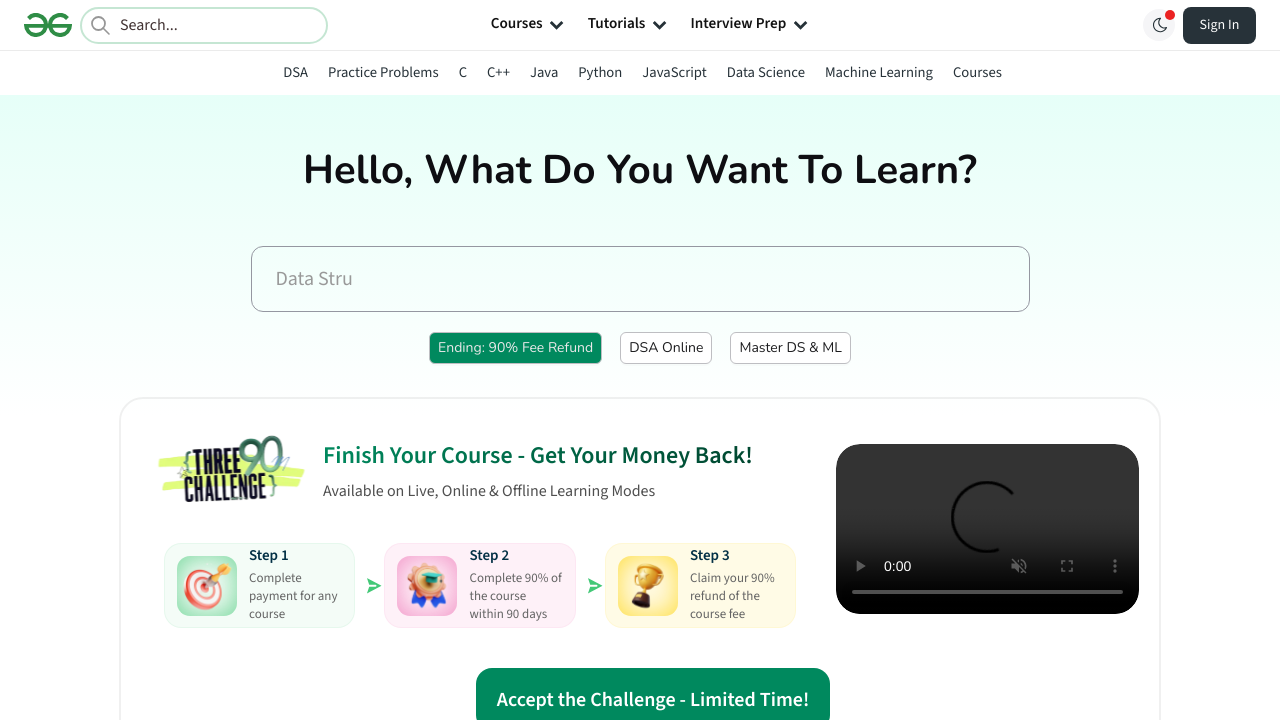

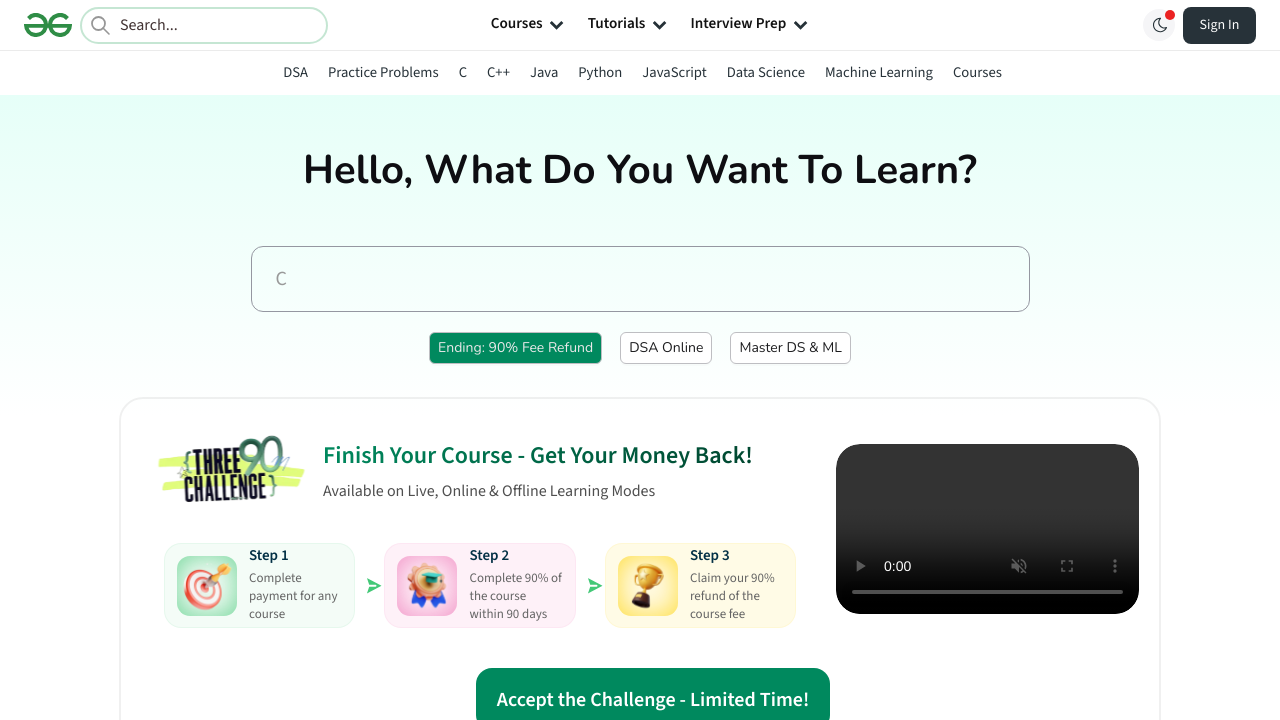